Tests iframe interaction by navigating within an embedded iframe, clicking on mentorship link, and filling out a registration form with name, email, mobile, and plan selection

Starting URL: https://www.rahulshettyacademy.com/AutomationPractice/

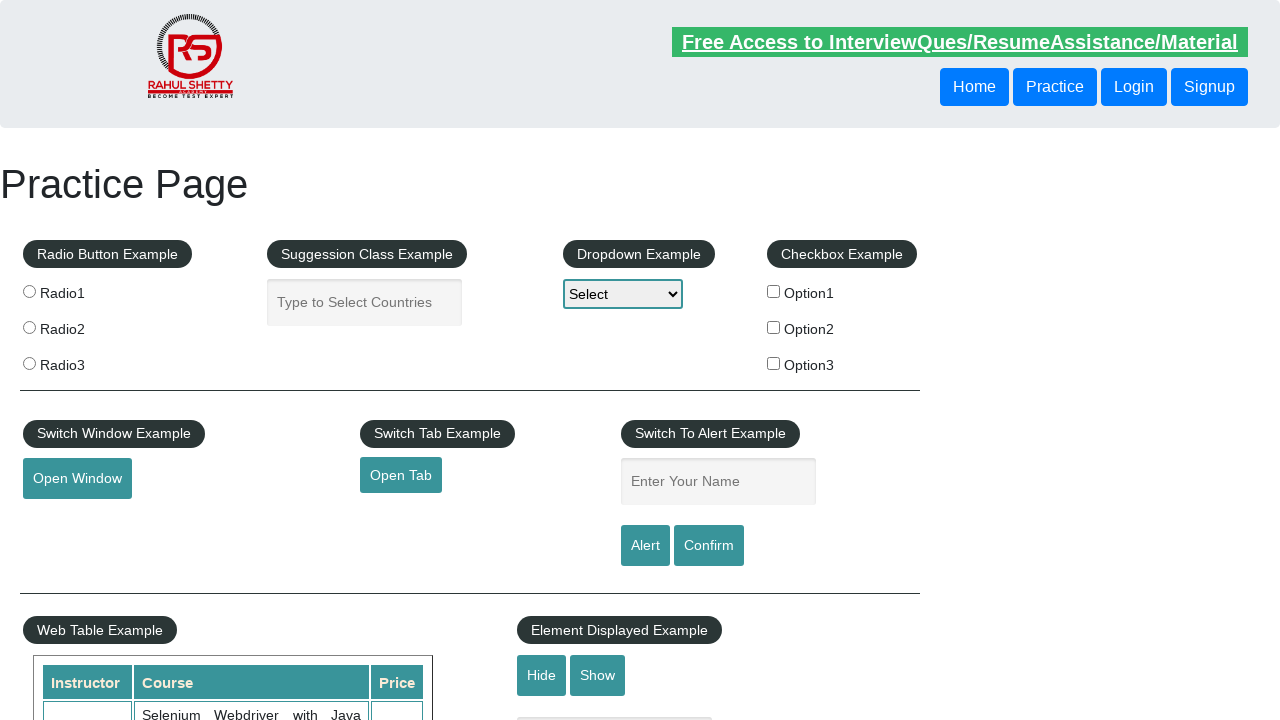

Waited for iframe with id 'courses-iframe' to load
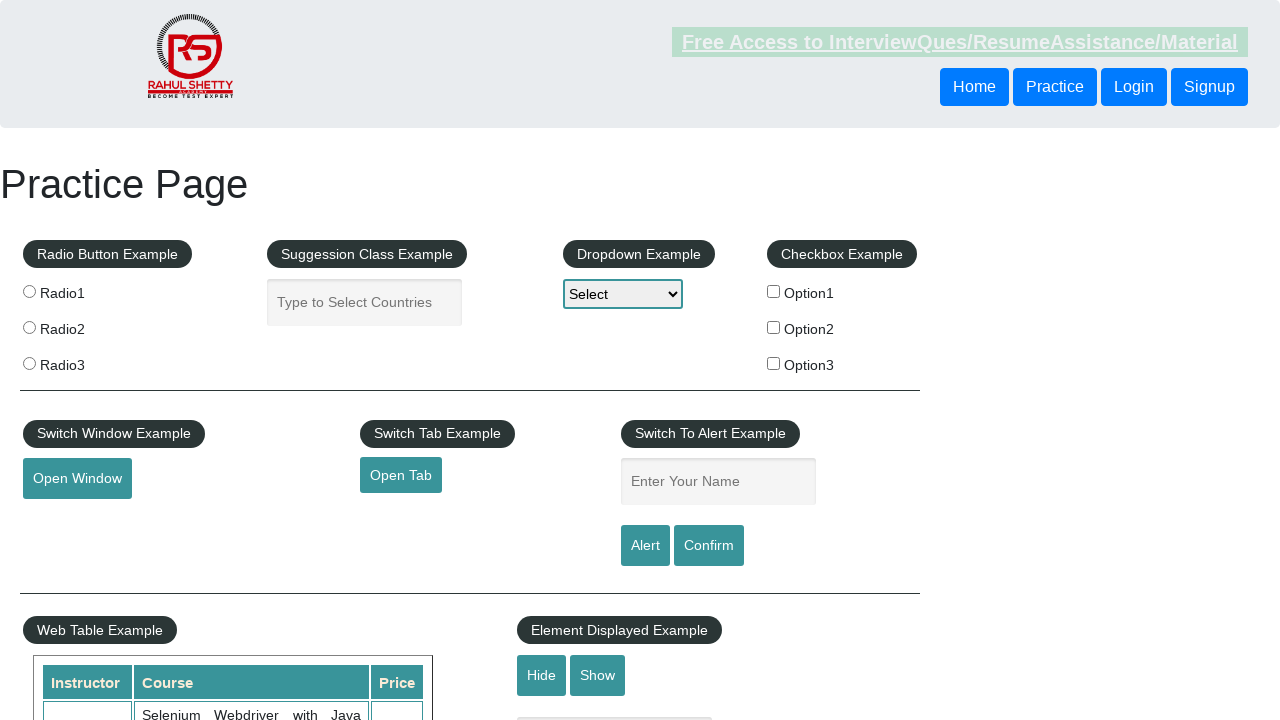

Located iframe element
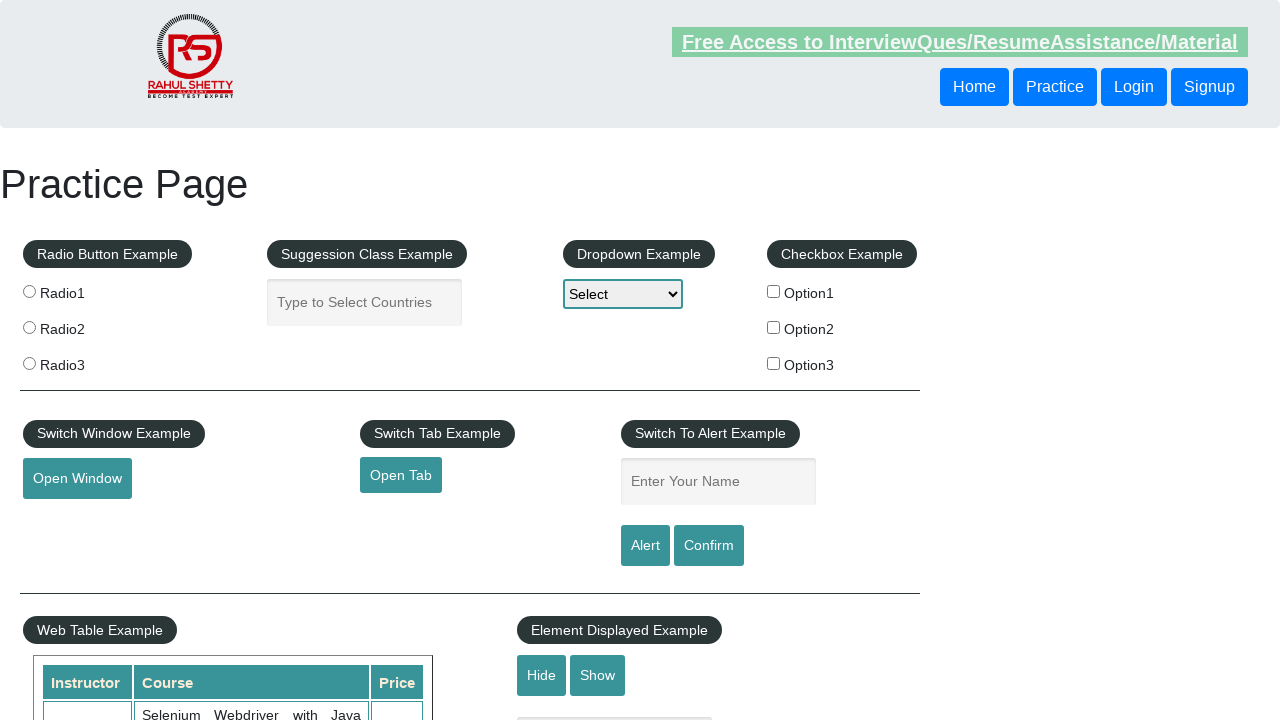

Clicked on mentorship link within iframe at (618, 360) on #courses-iframe >> internal:control=enter-frame >> a[href*='mentorship'] >> nth=
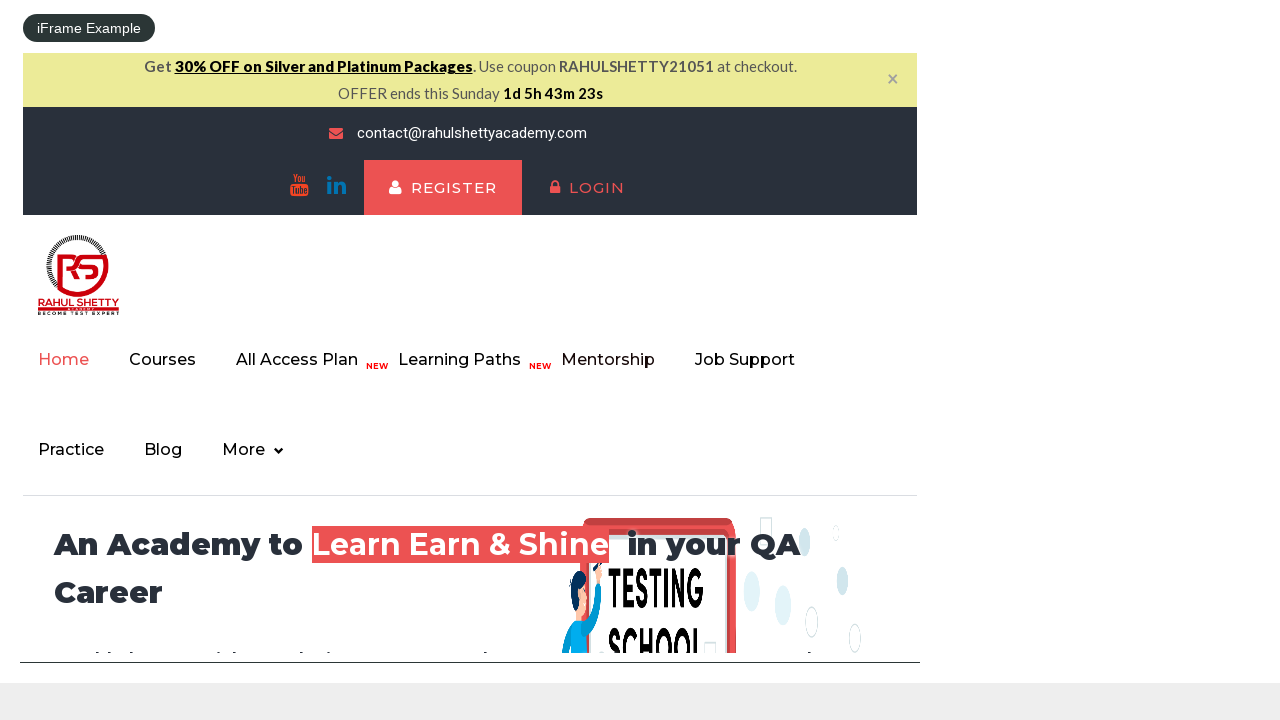

Clicked on element to open registration form at (259, 10) on #courses-iframe >> internal:control=enter-frame >> span[class*='h-7'] >> nth=0
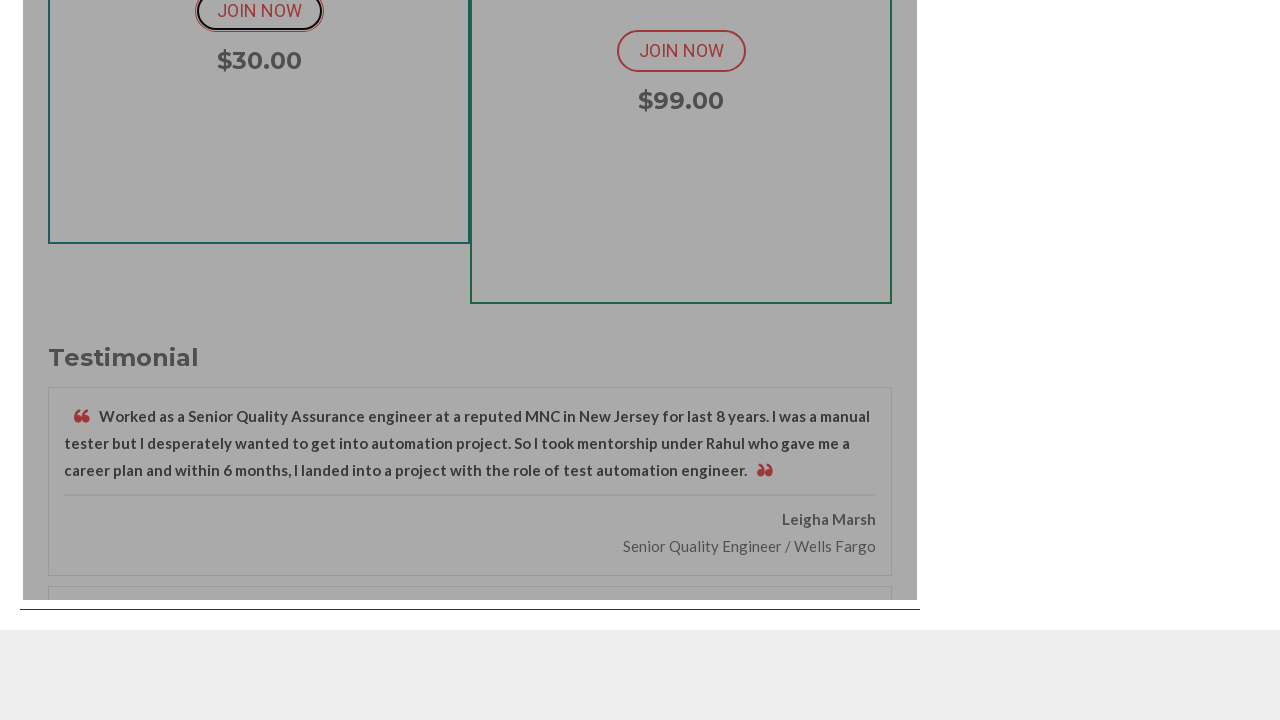

Filled name field with 'TestUser' on #courses-iframe >> internal:control=enter-frame >> #name
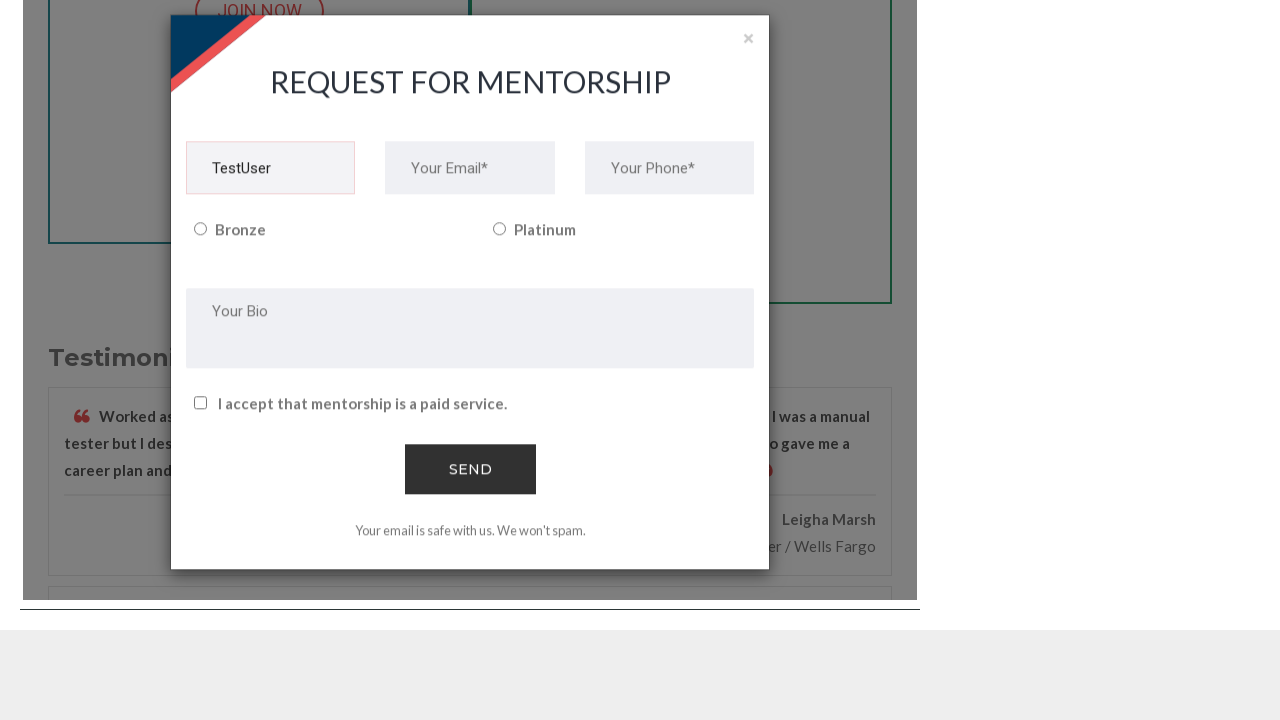

Filled email field with 'testuser@example.com' on #courses-iframe >> internal:control=enter-frame >> #email
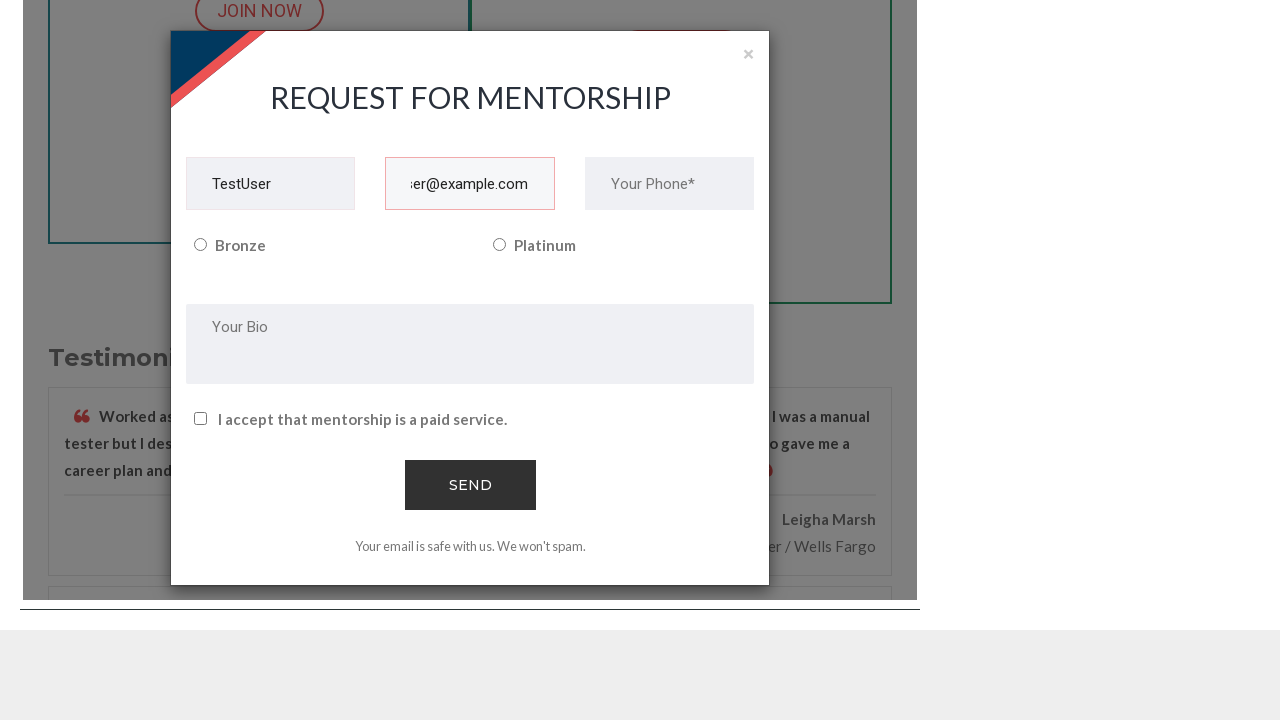

Filled mobile field with '9876543210' on #courses-iframe >> internal:control=enter-frame >> #mobile
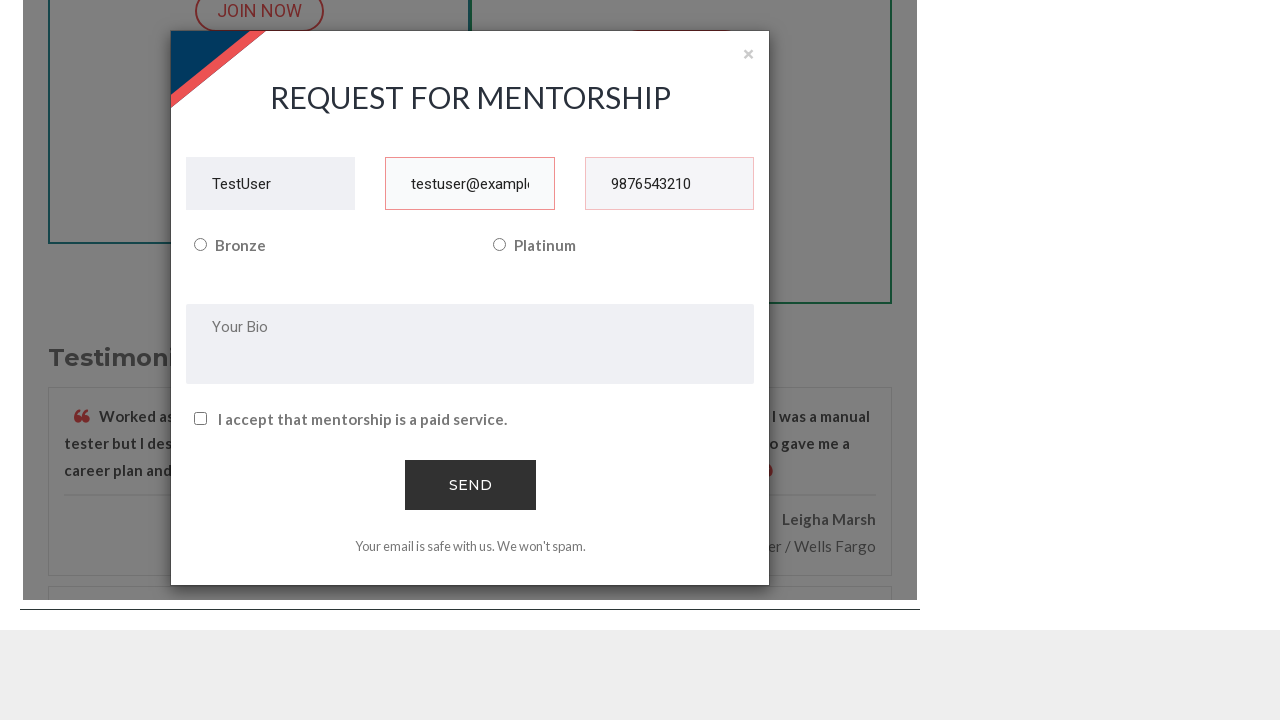

Selected bronze plan radio button at (200, 245) on #courses-iframe >> internal:control=enter-frame >> input[value='bronze']
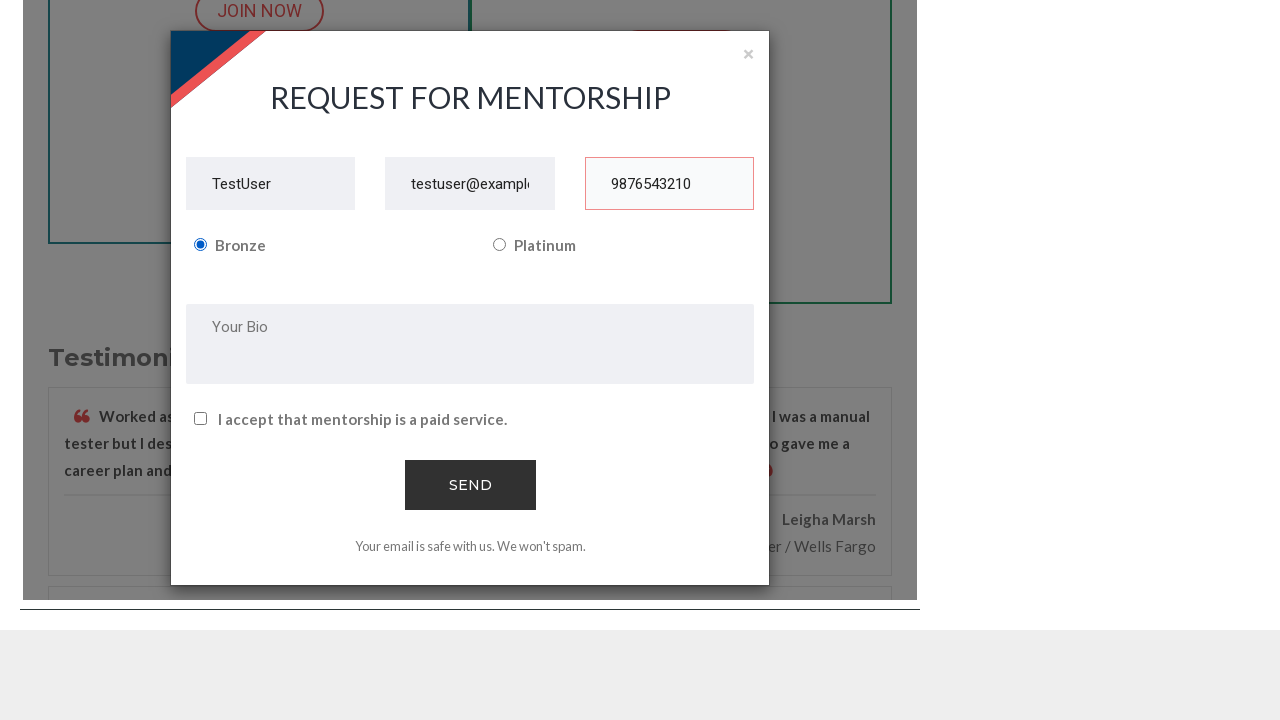

Checked agree terms checkbox at (200, 419) on #courses-iframe >> internal:control=enter-frame >> #agreeTerms
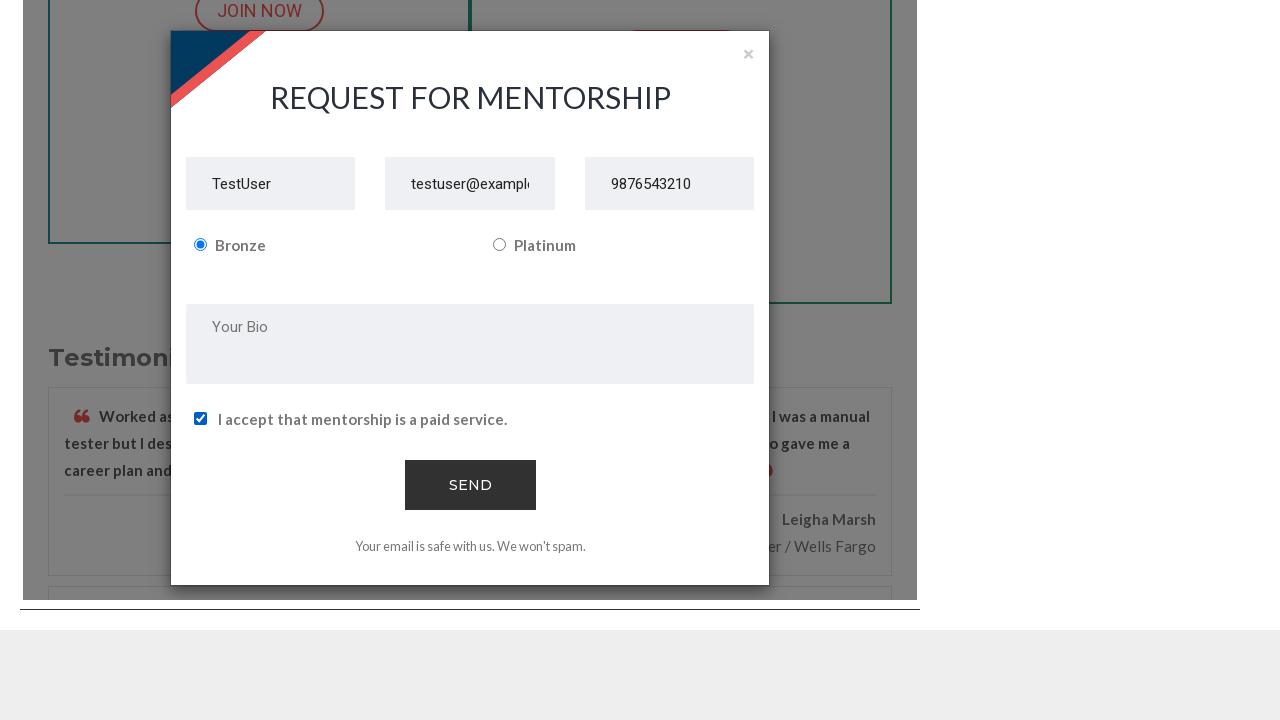

Submitted registration form at (470, 485) on #courses-iframe >> internal:control=enter-frame >> #form-submit
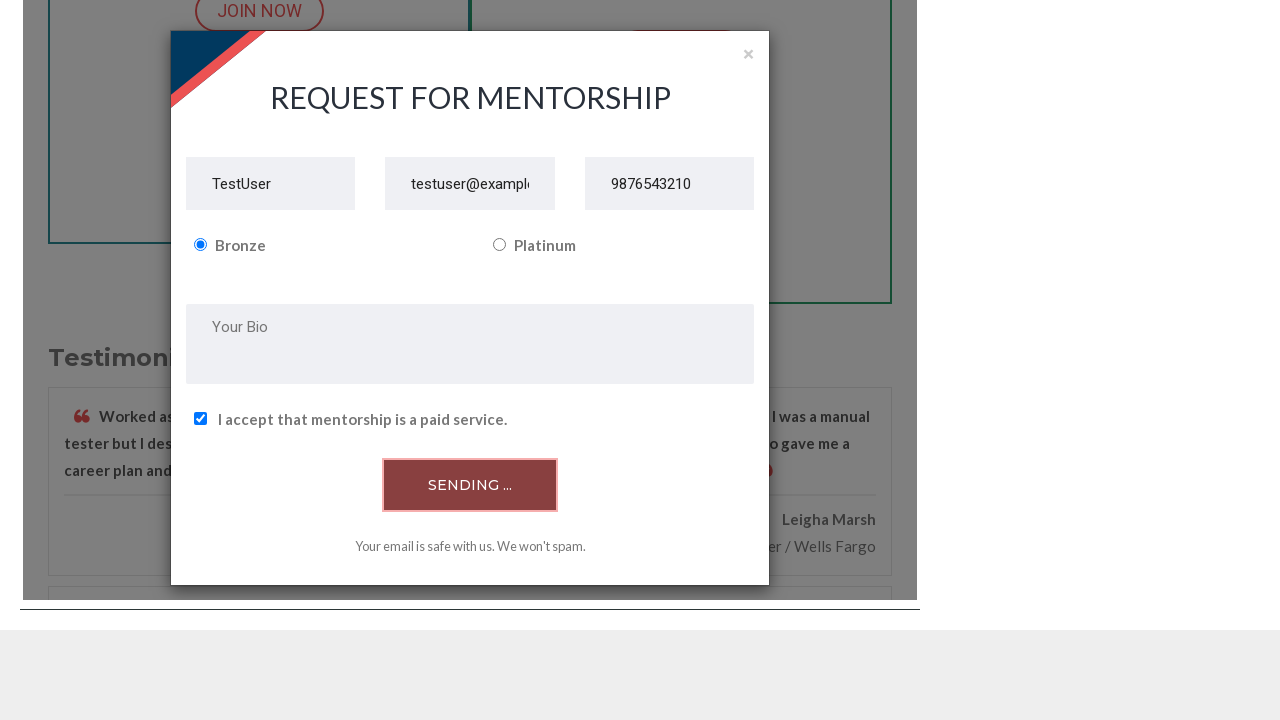

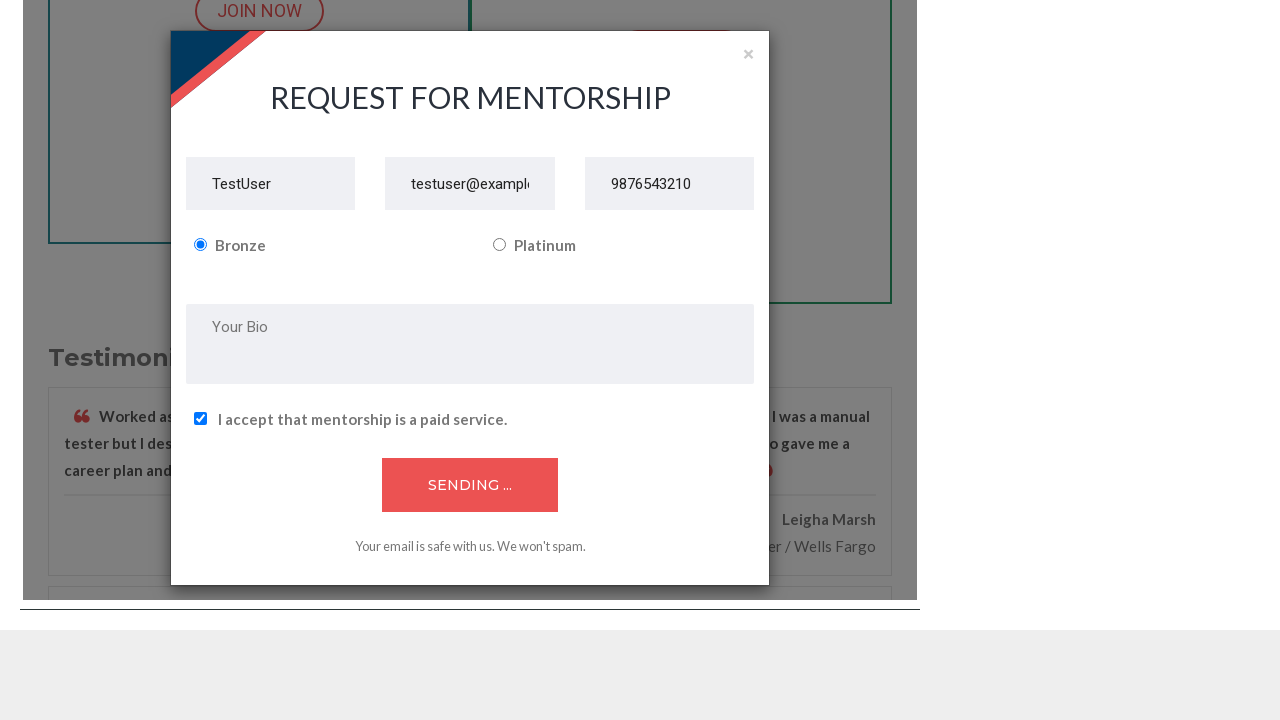